Tests JavaScript alert functionality by clicking a button that triggers an alert and then accepting it

Starting URL: http://www.tizag.com/javascriptT/javascriptalert.php

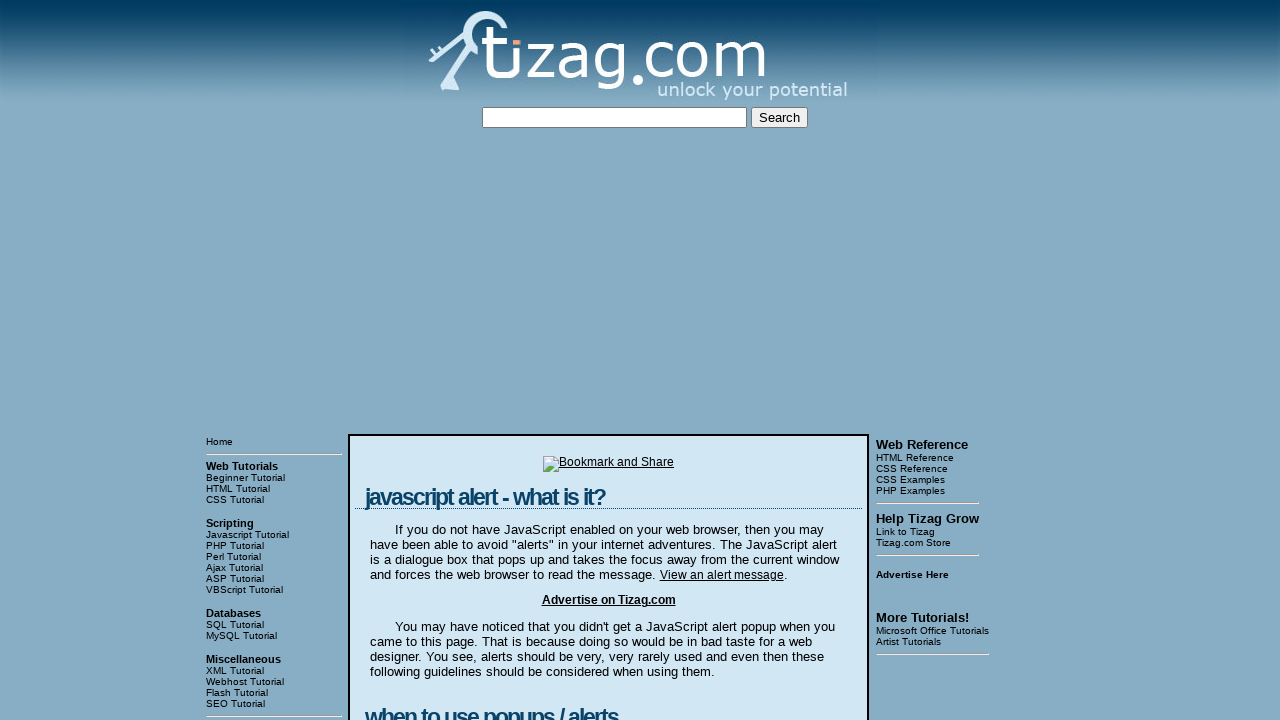

Clicked button to trigger JavaScript alert at (428, 361) on xpath=/html/body/table[3]/tbody/tr[1]/td[2]/table/tbody/tr/td/div[4]/form/input
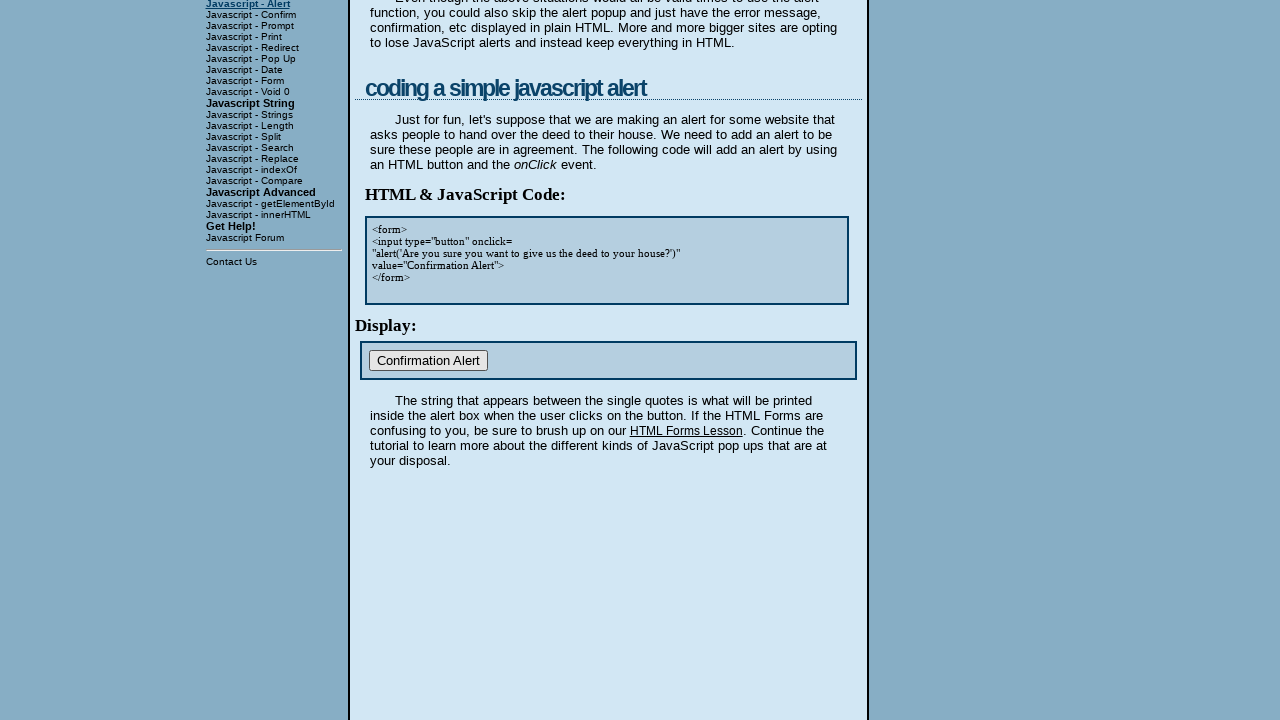

Set up dialog handler to accept alerts
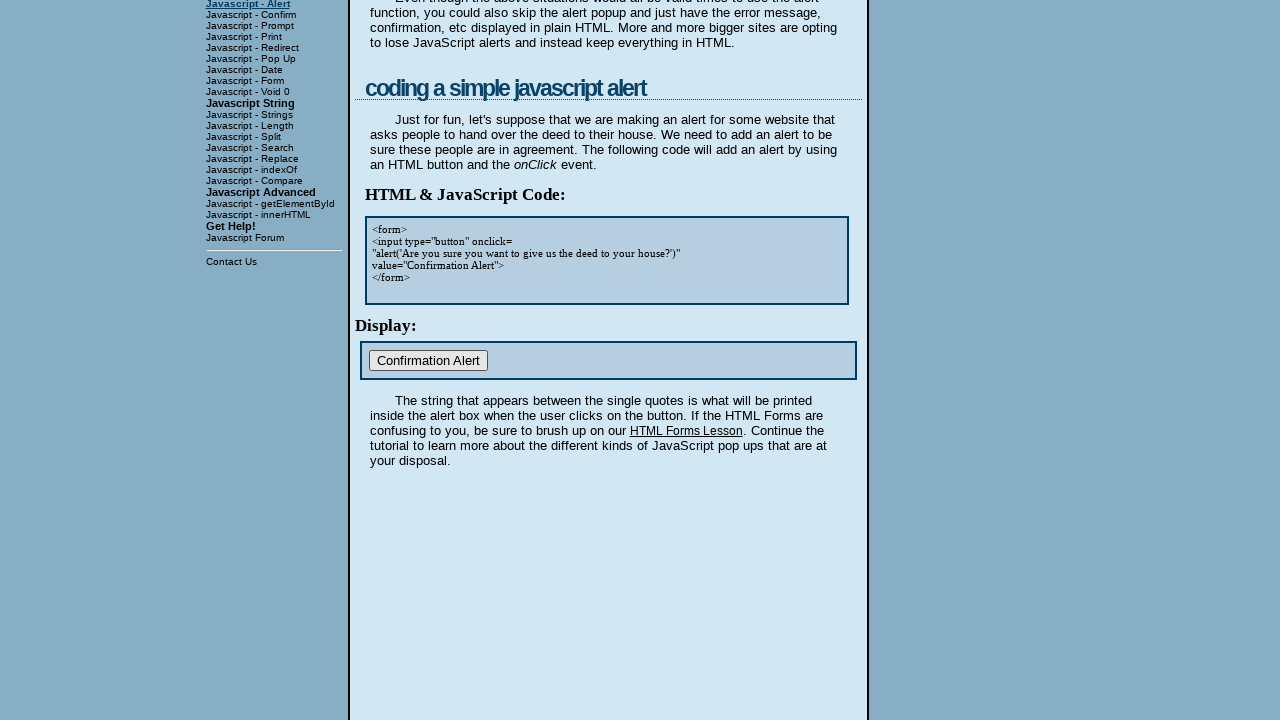

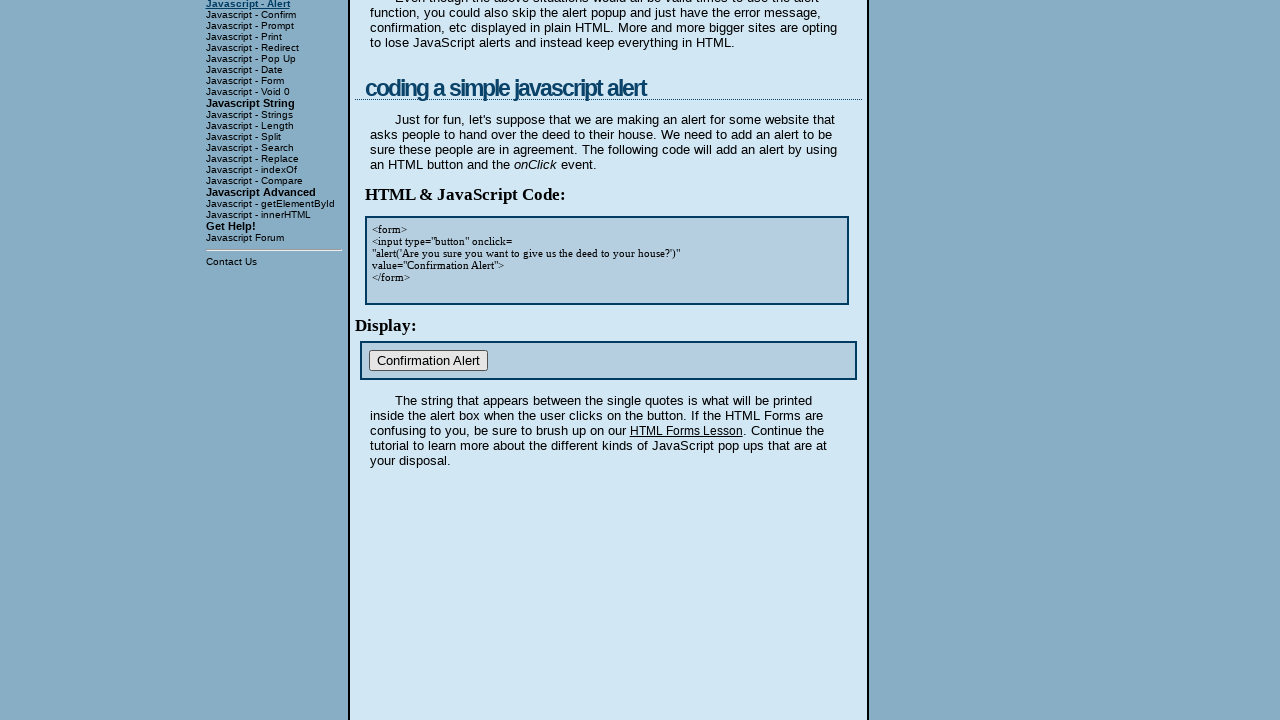